Tests drag and drop functionality by dragging a source element onto a target drop zone and verifying the drop was successful by checking the text changes to "Dropped!"

Starting URL: https://jqueryui.com/droppable/

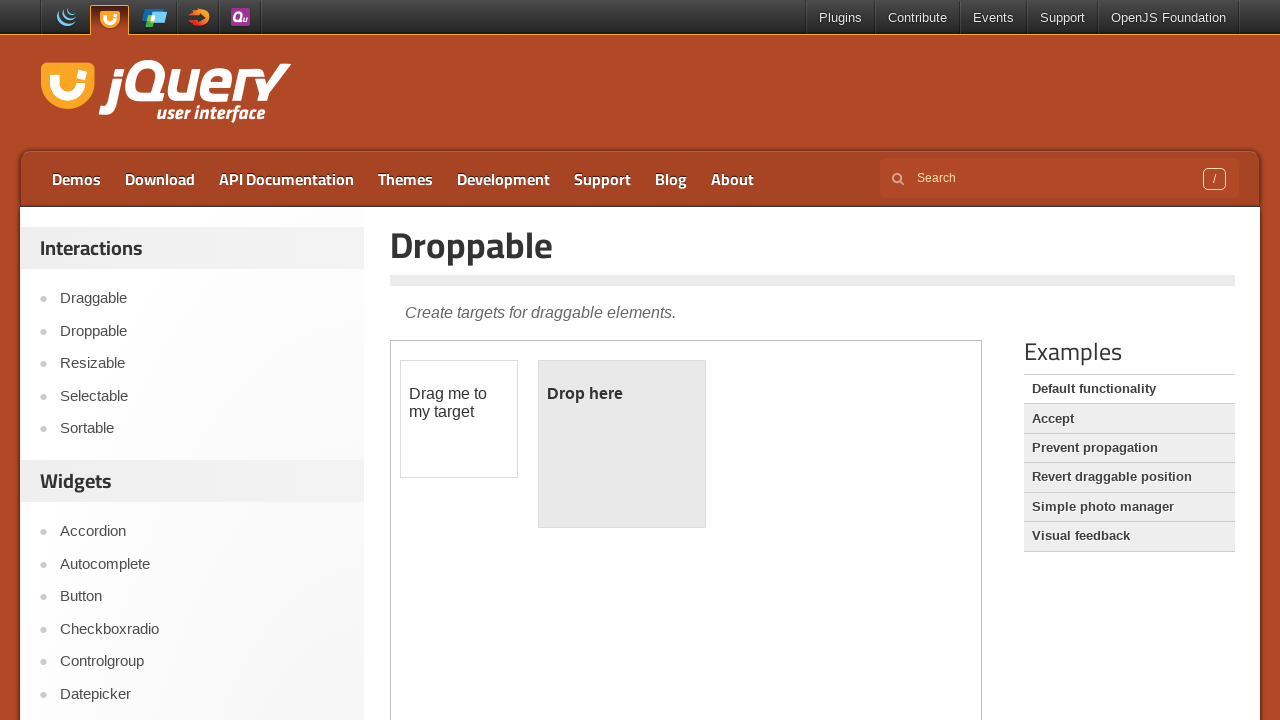

Waited for page to load with networkidle state
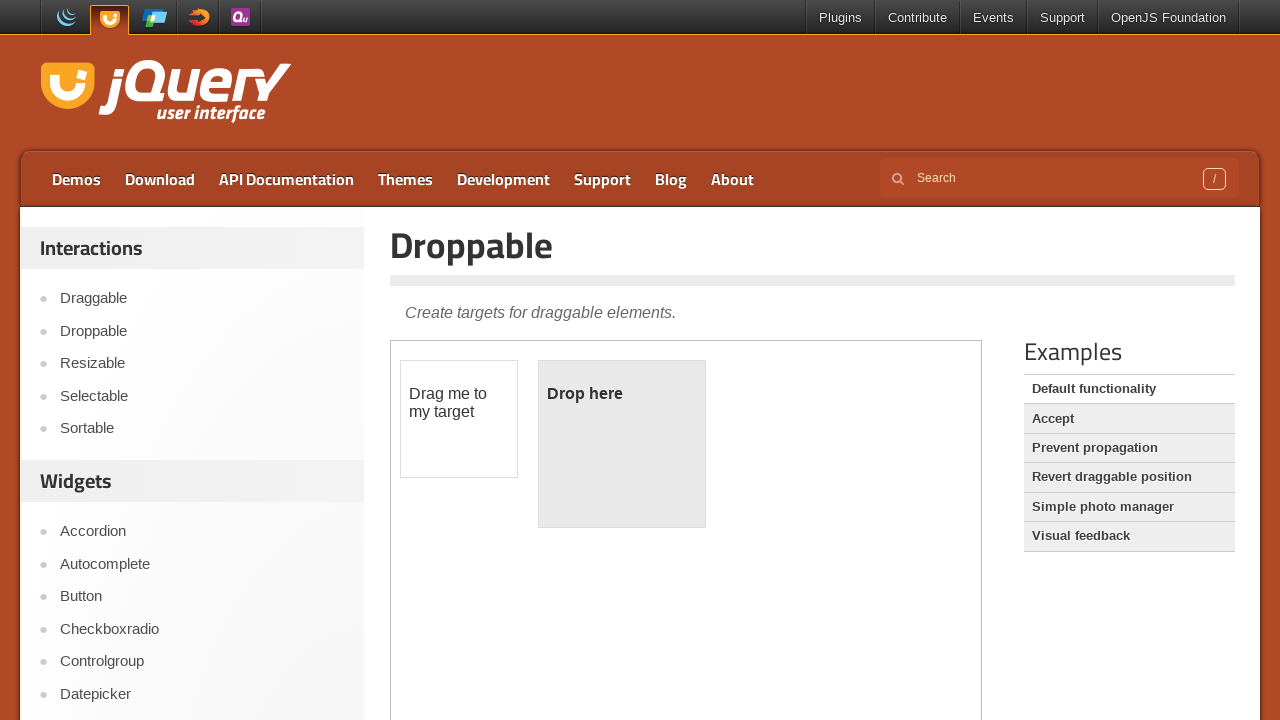

Located the demo iframe
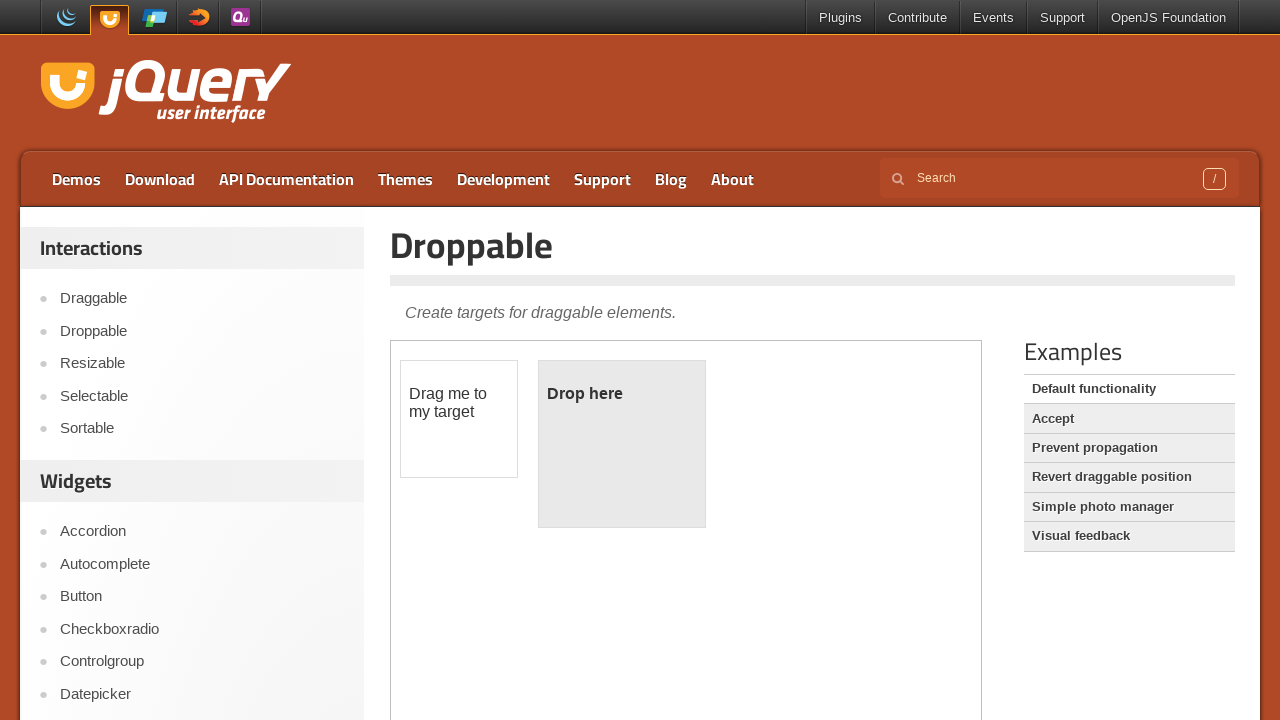

Located the draggable source element
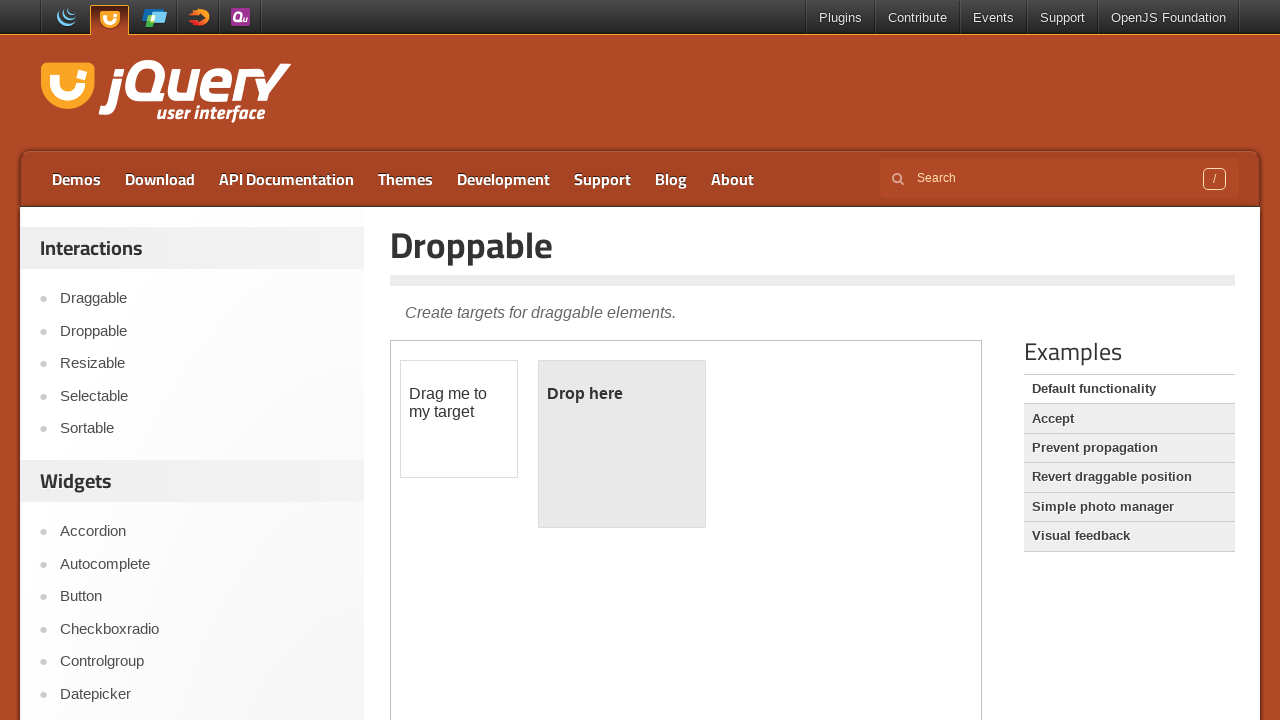

Located the droppable target element
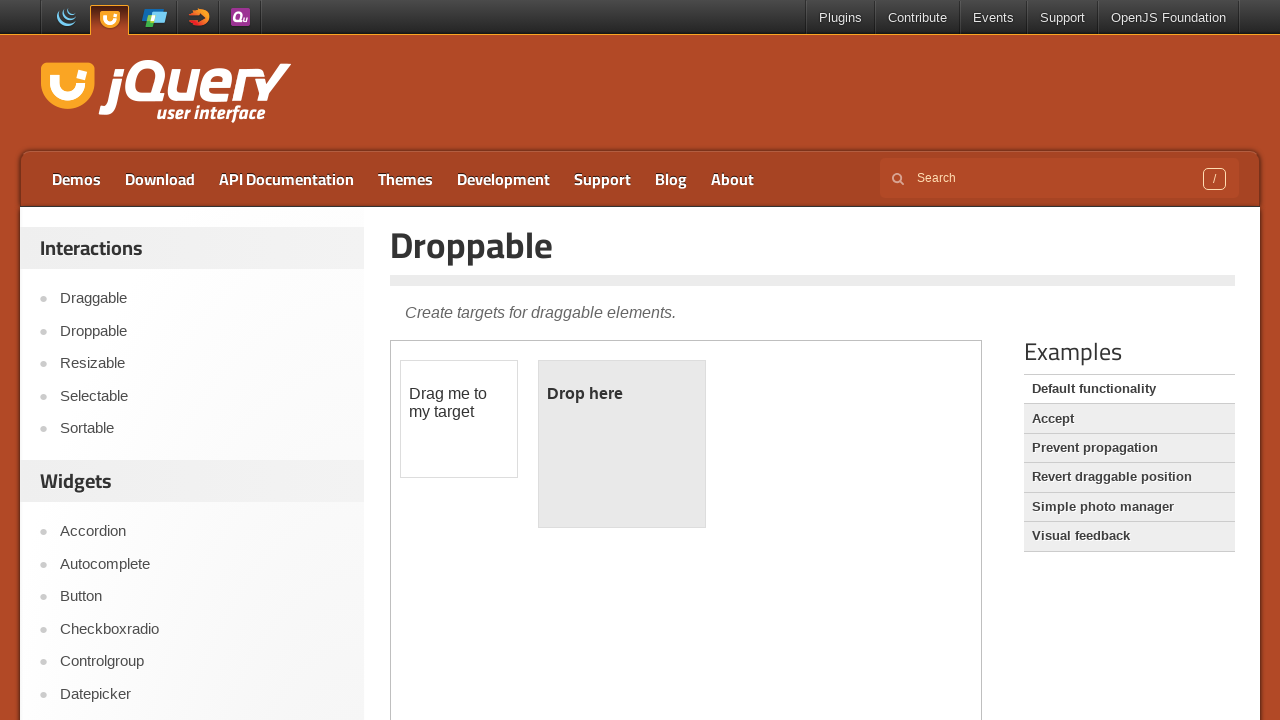

Dragged source element onto target drop zone at (622, 444)
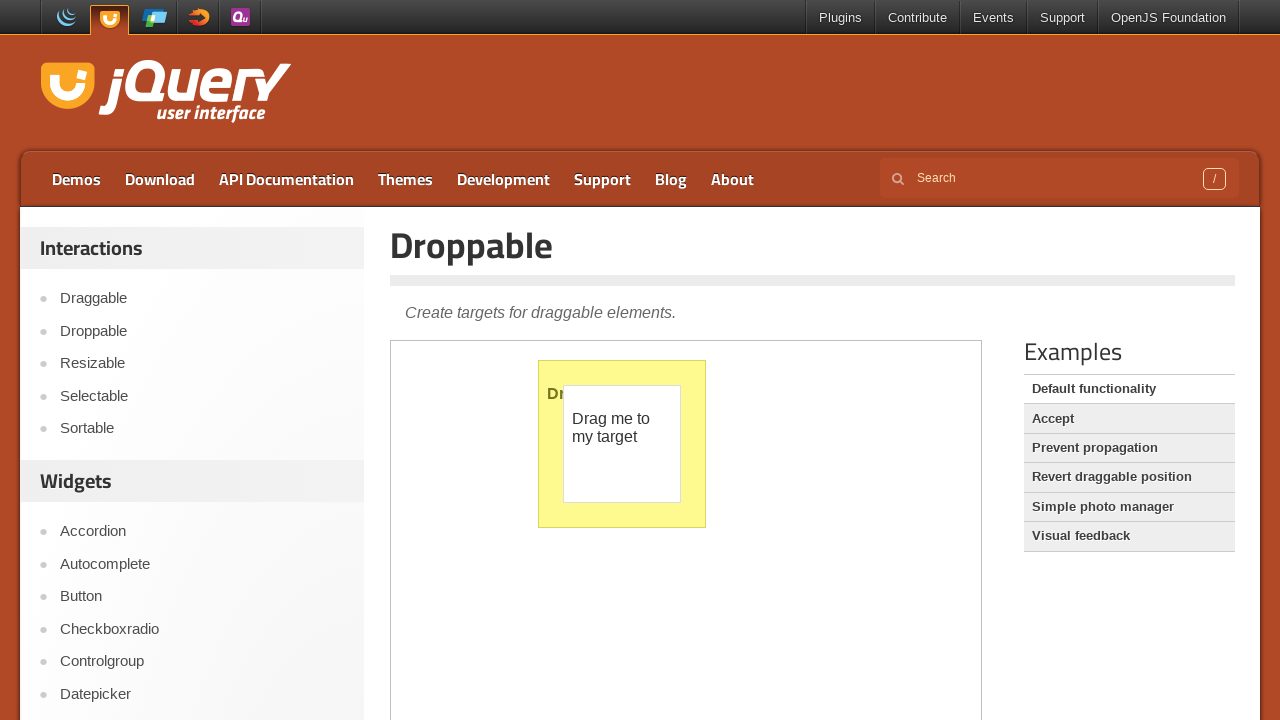

Retrieved text content from droppable element
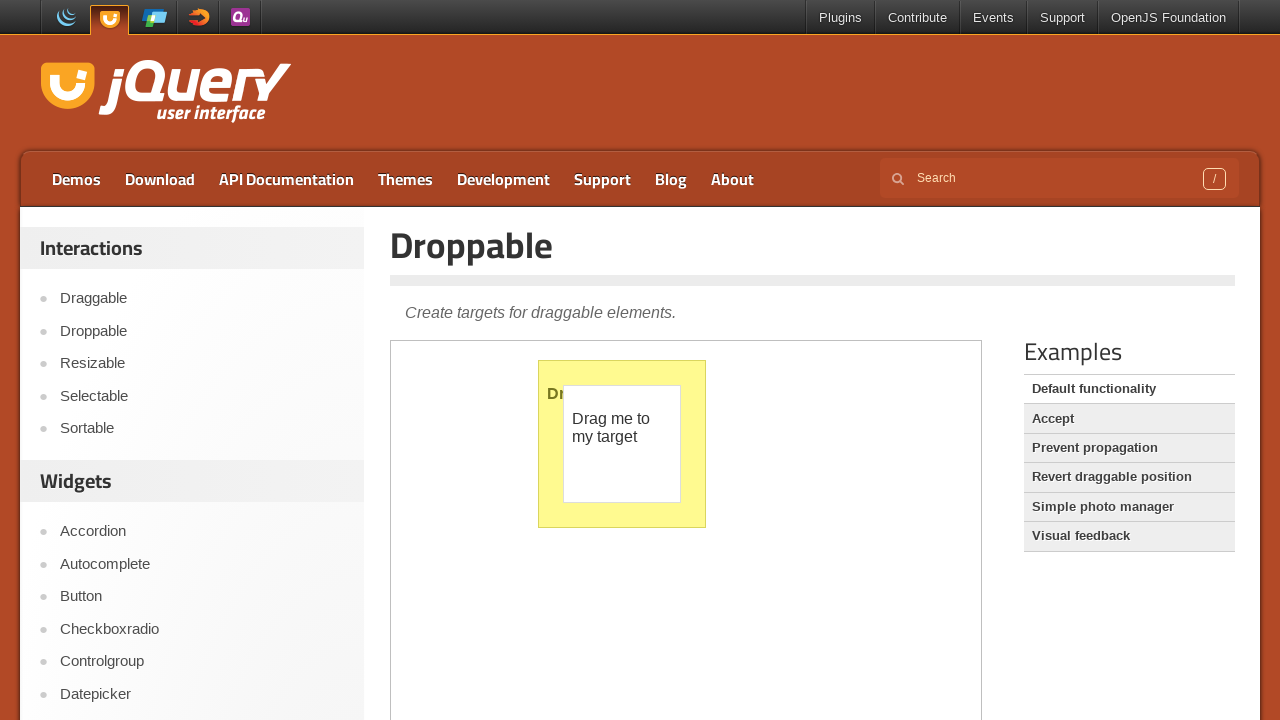

Verified drop was successful - text changed to 'Dropped!'
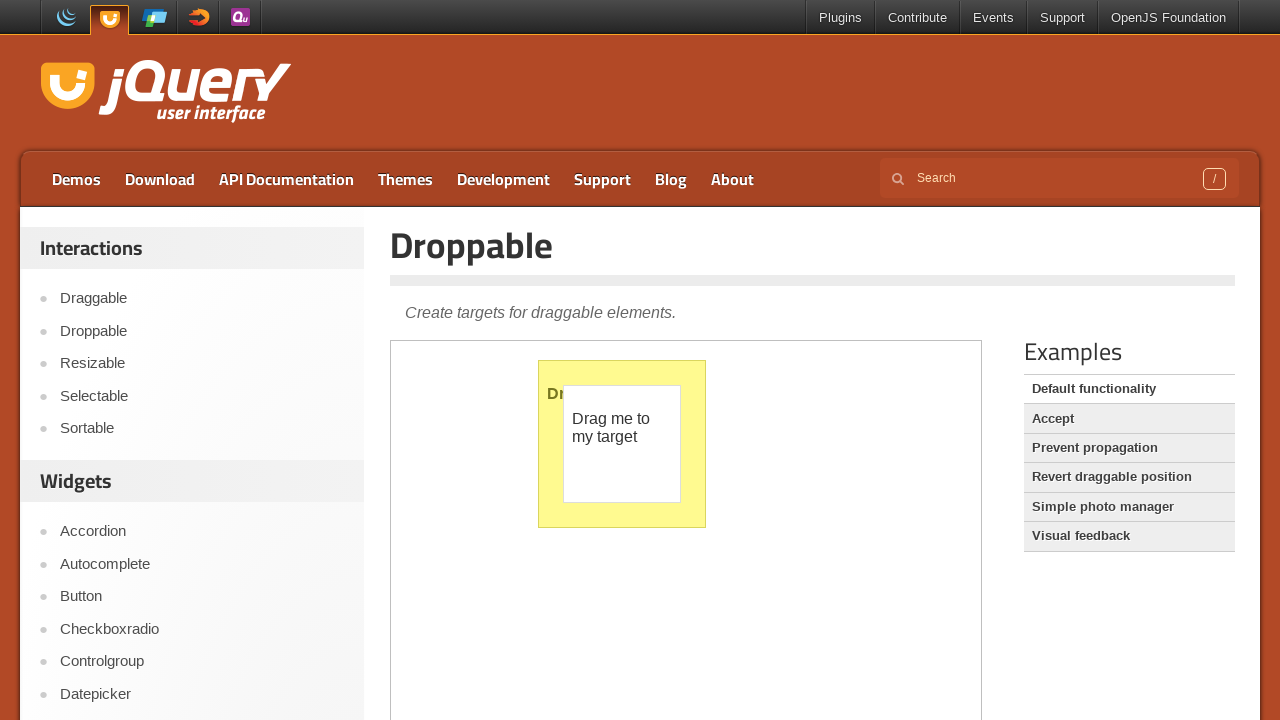

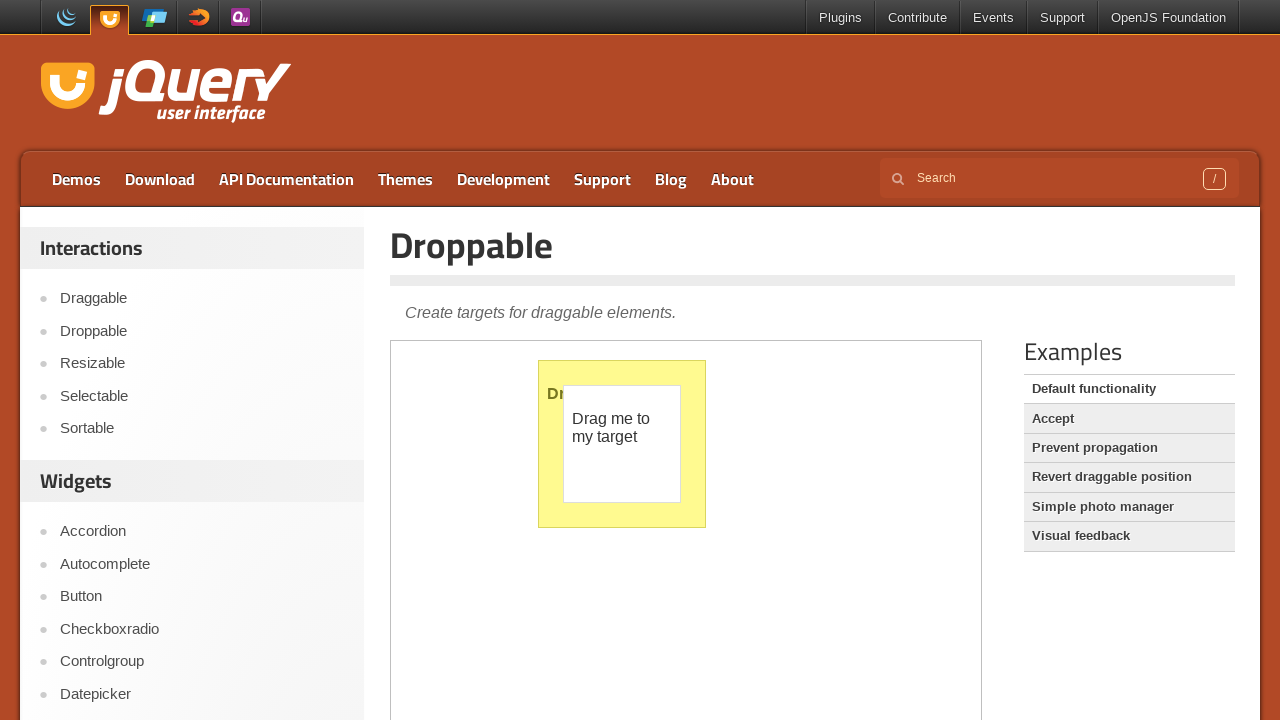